Tests page rendering at multiple viewport resolutions by resizing the browser window through desktop and mobile dimensions

Starting URL: https://www.getcalley.com/calley-call-from-browser/

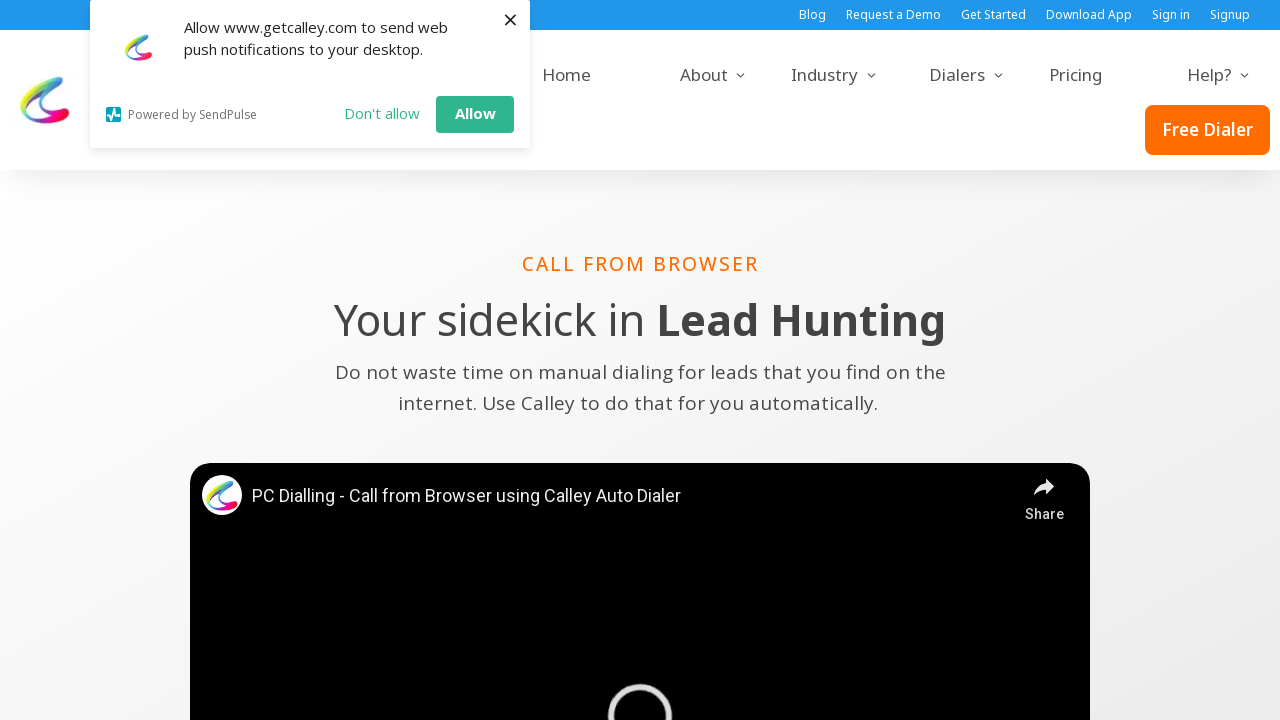

Set viewport size to 1920x1080
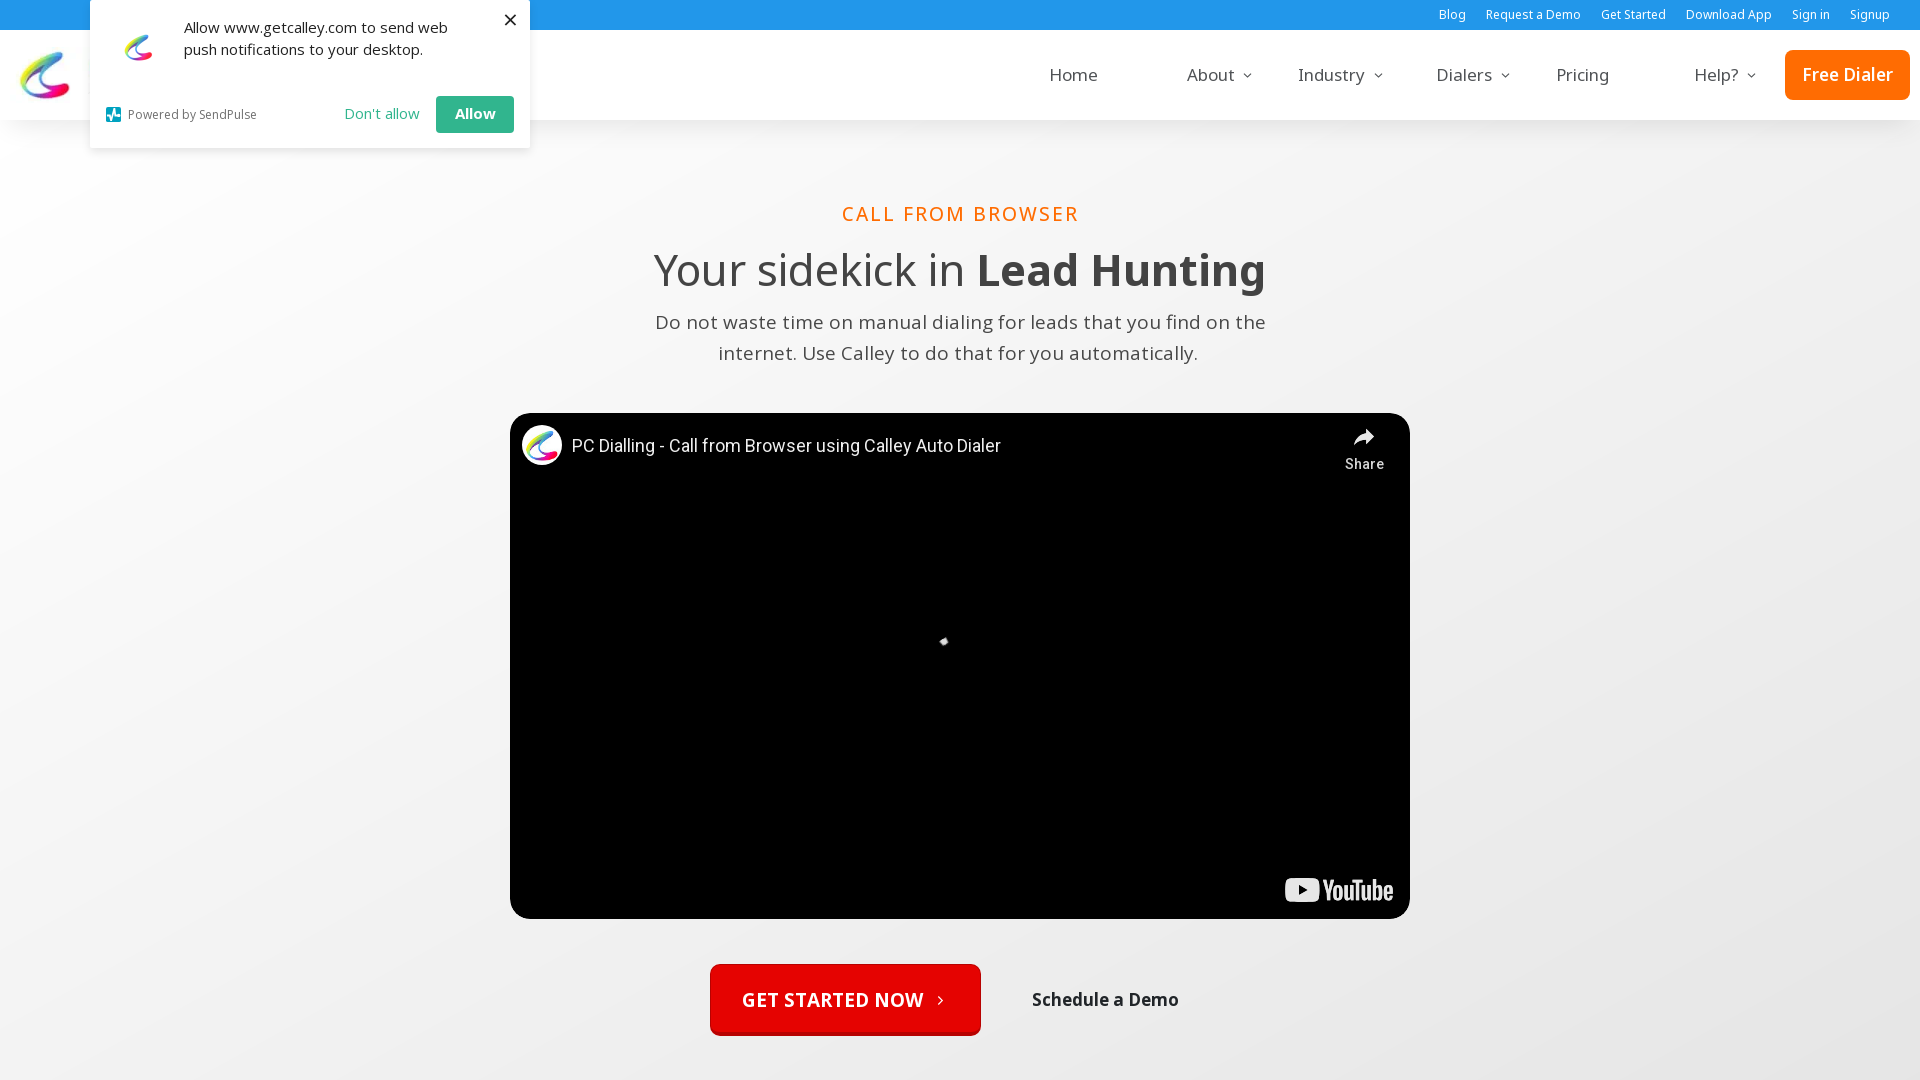

Waited 500ms for page to render at 1920x1080 resolution
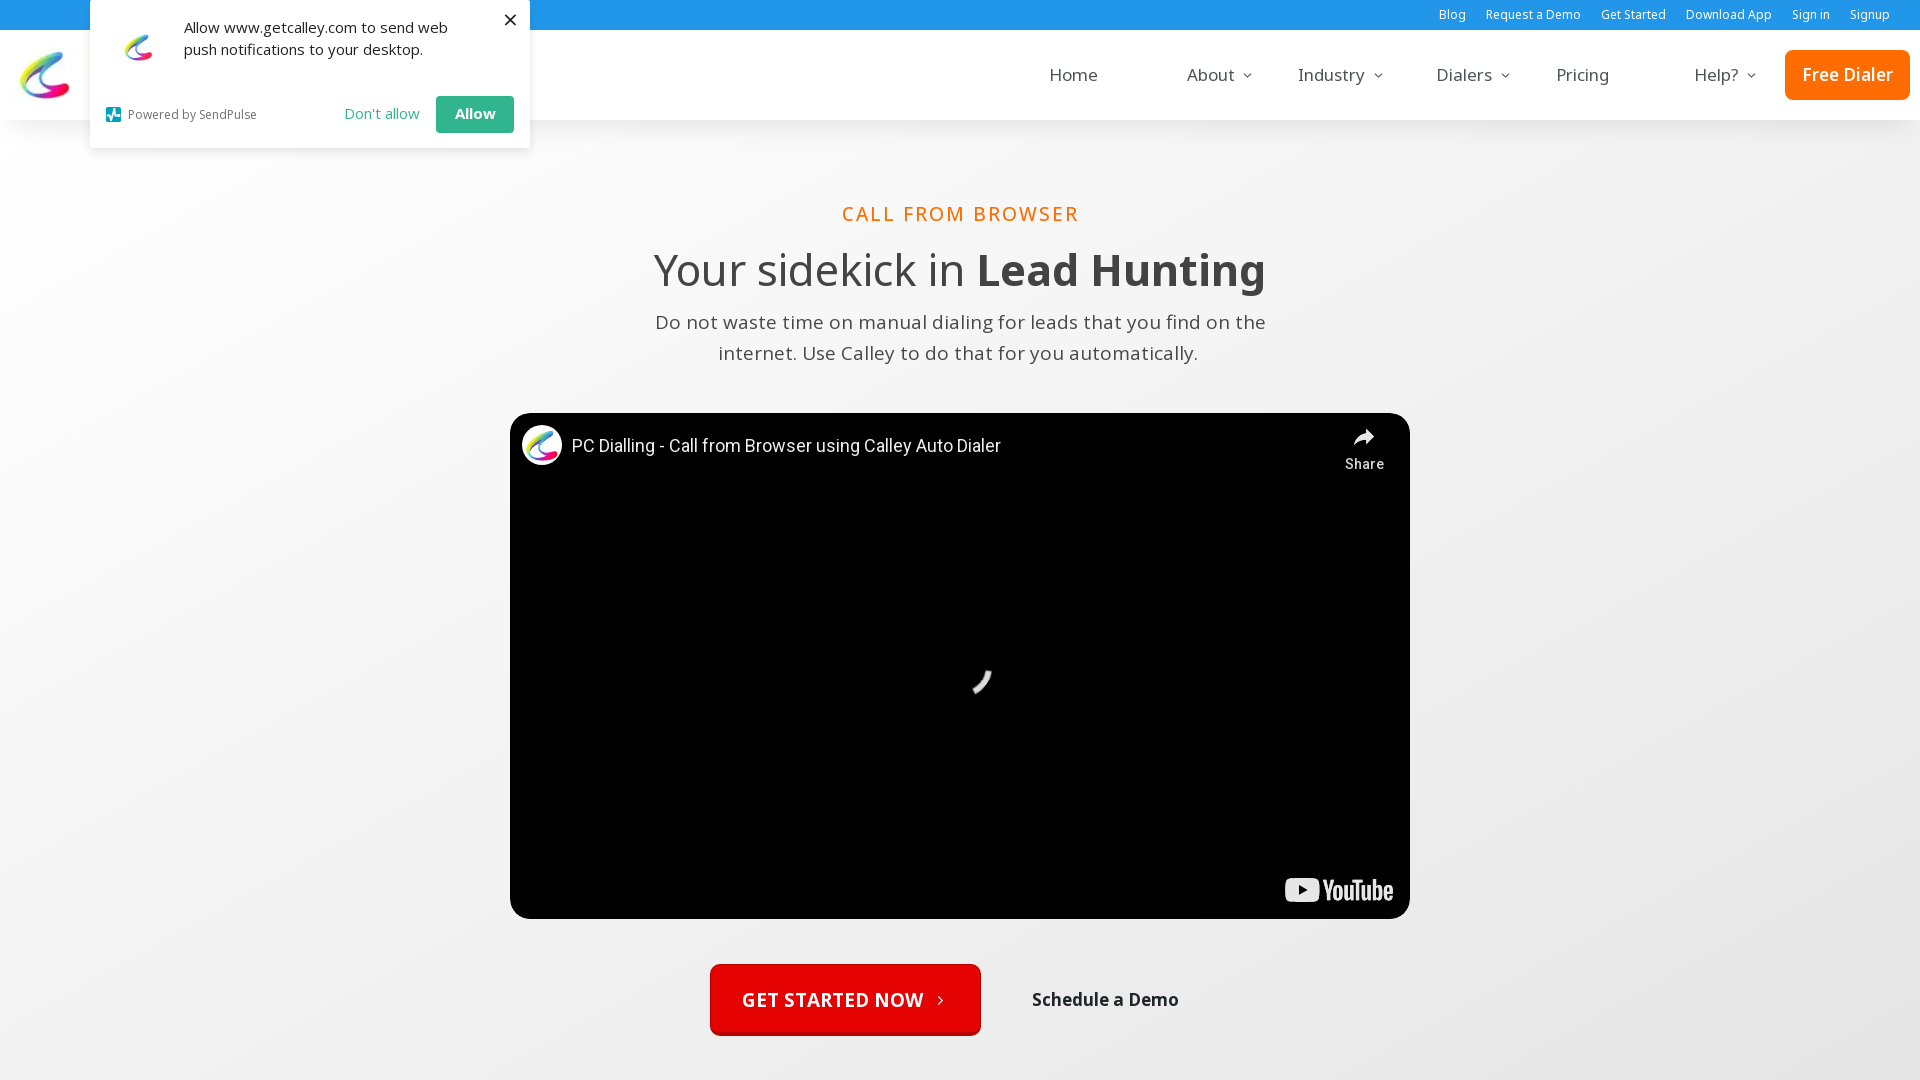

Set viewport size to 1366x768
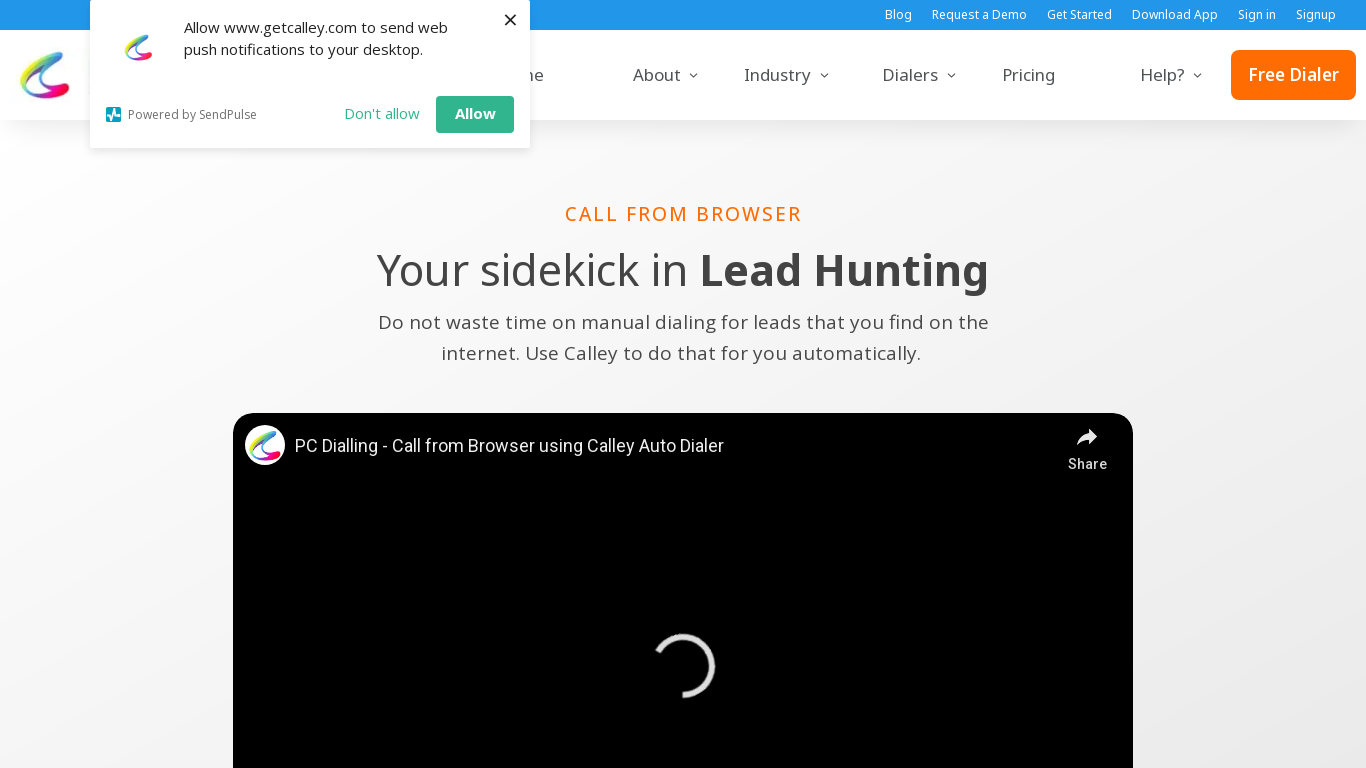

Waited 500ms for page to render at 1366x768 resolution
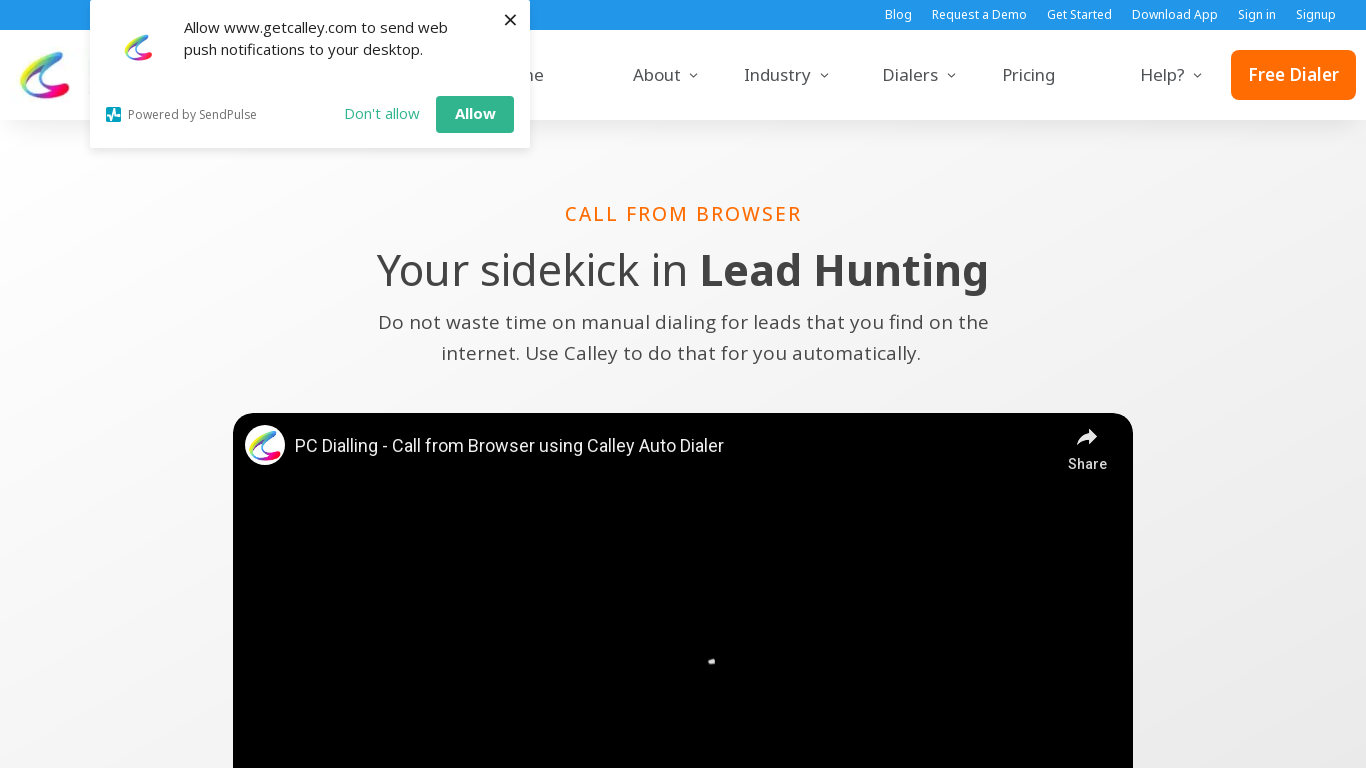

Set viewport size to 1536x864
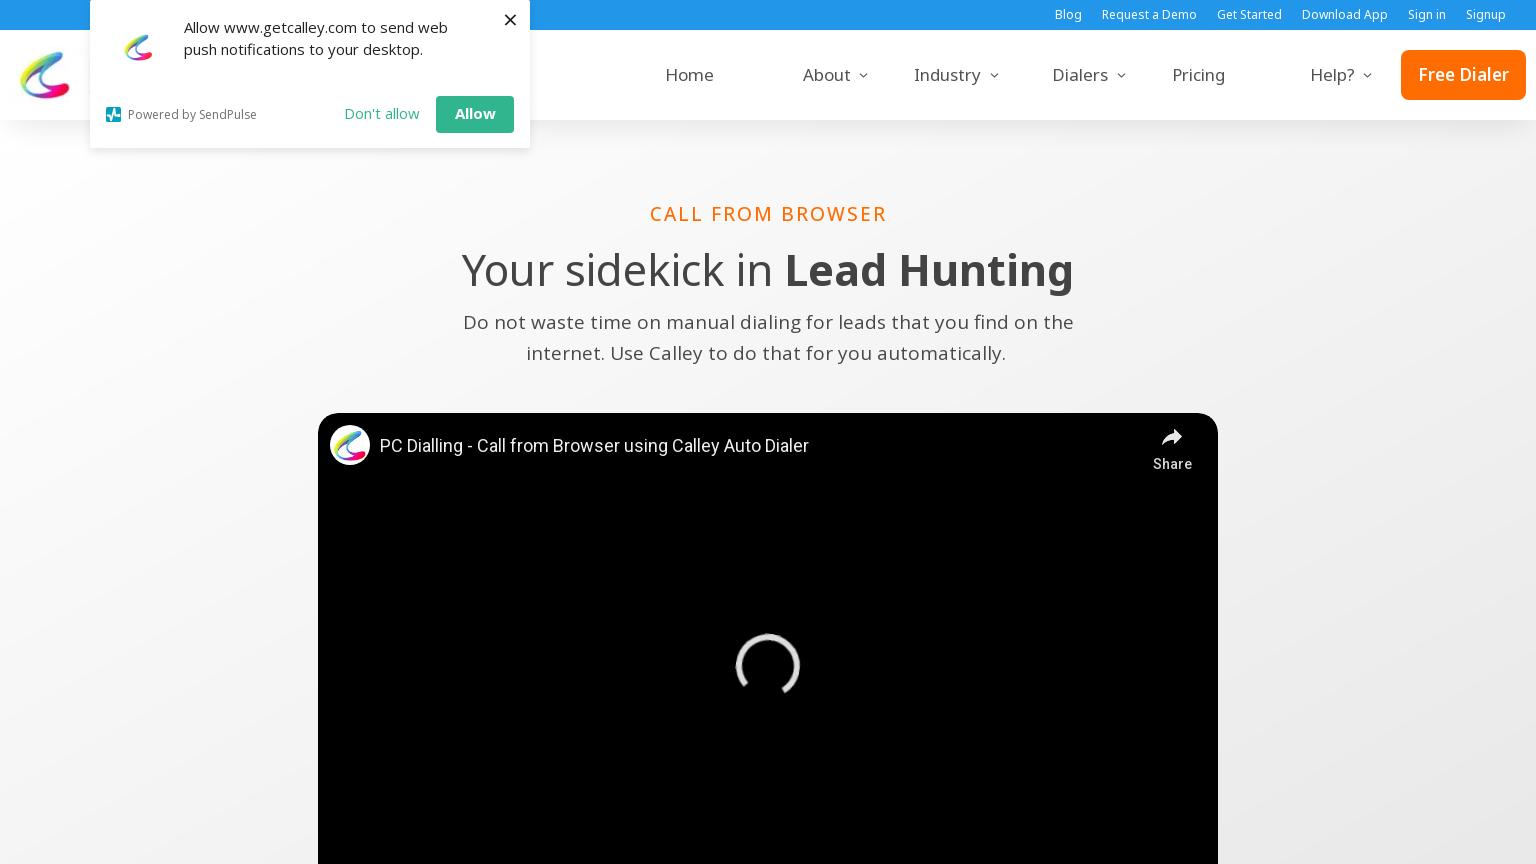

Waited 500ms for page to render at 1536x864 resolution
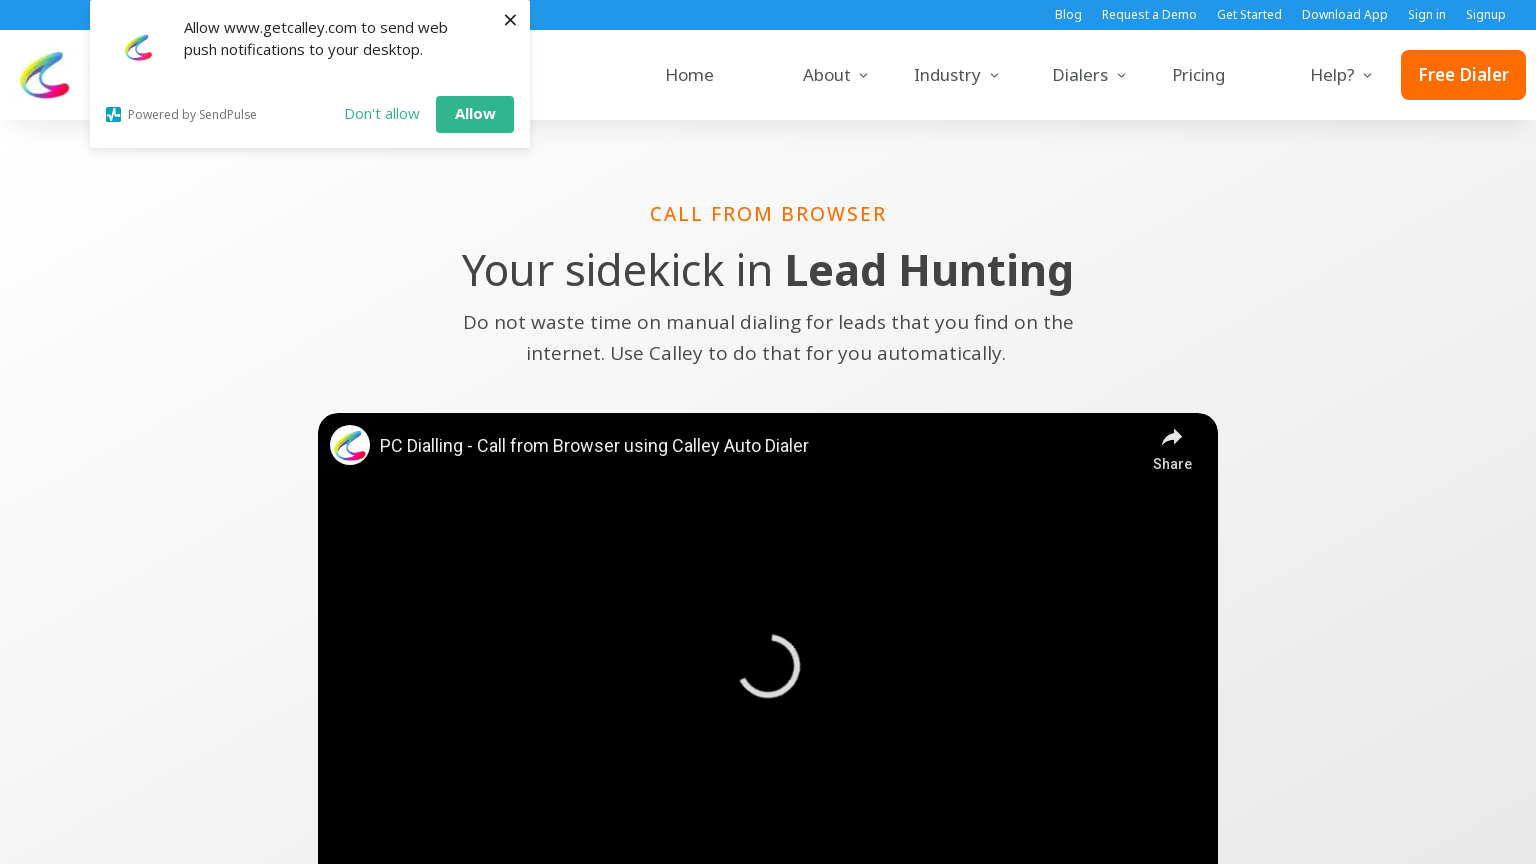

Set viewport size to 360x640
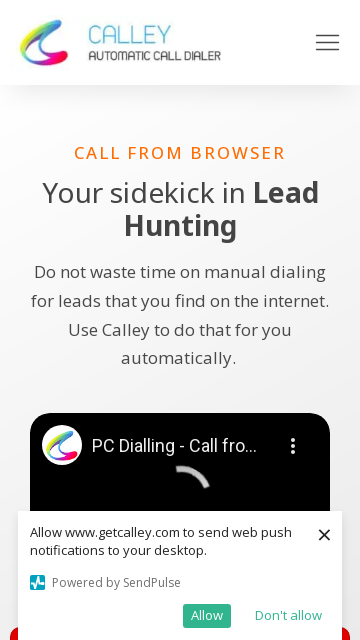

Waited 500ms for page to render at 360x640 resolution
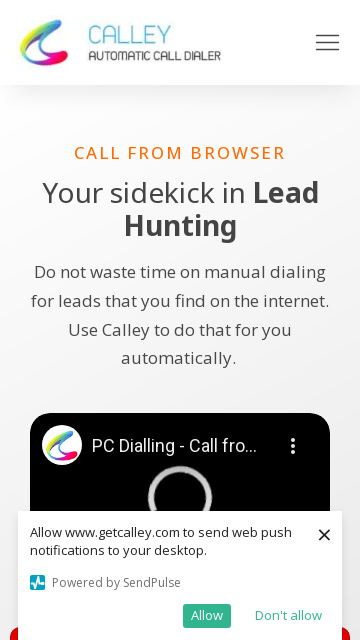

Set viewport size to 414x896
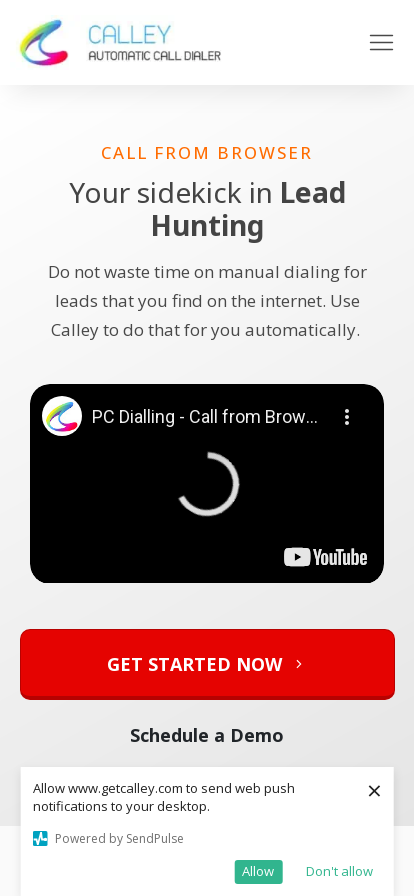

Waited 500ms for page to render at 414x896 resolution
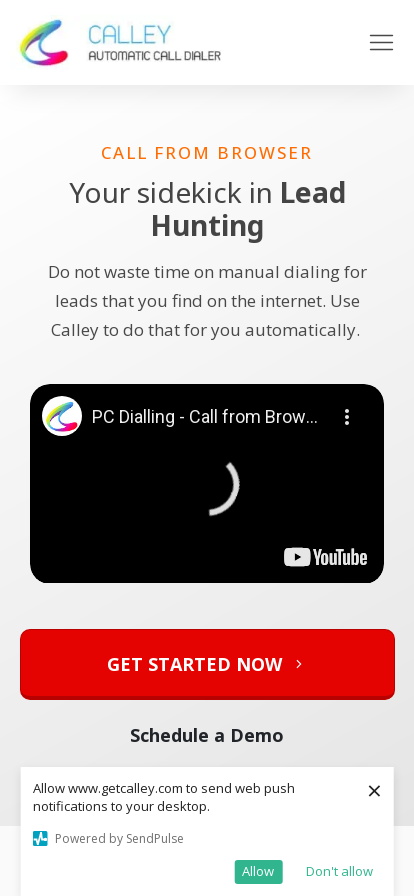

Set viewport size to 375x667
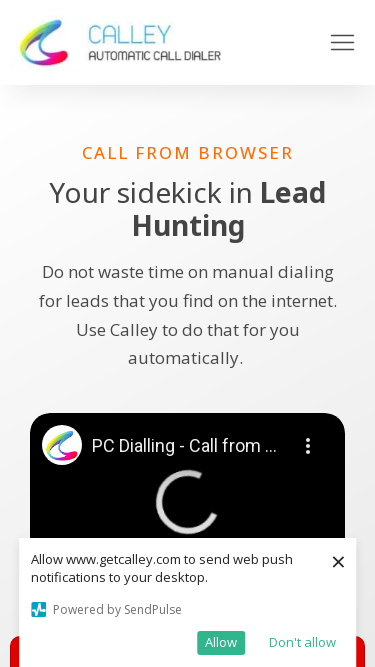

Waited 500ms for page to render at 375x667 resolution
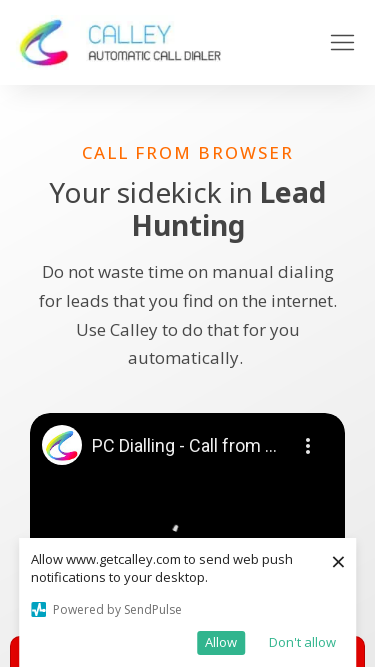

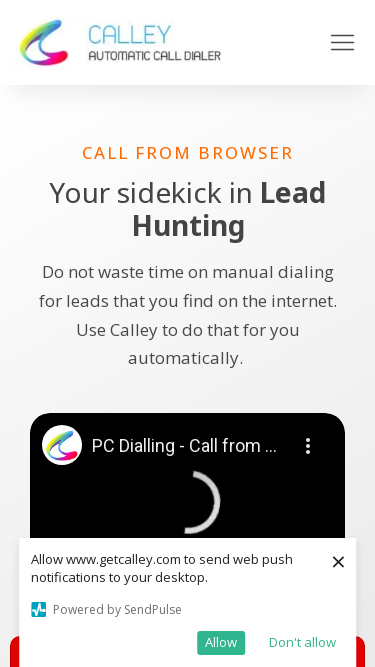